Tests the practice registration form on DemoQA by filling in first name, last name, selecting gender, entering phone number, submitting the form, and verifying a success modal appears.

Starting URL: https://demoqa.com/automation-practice-form

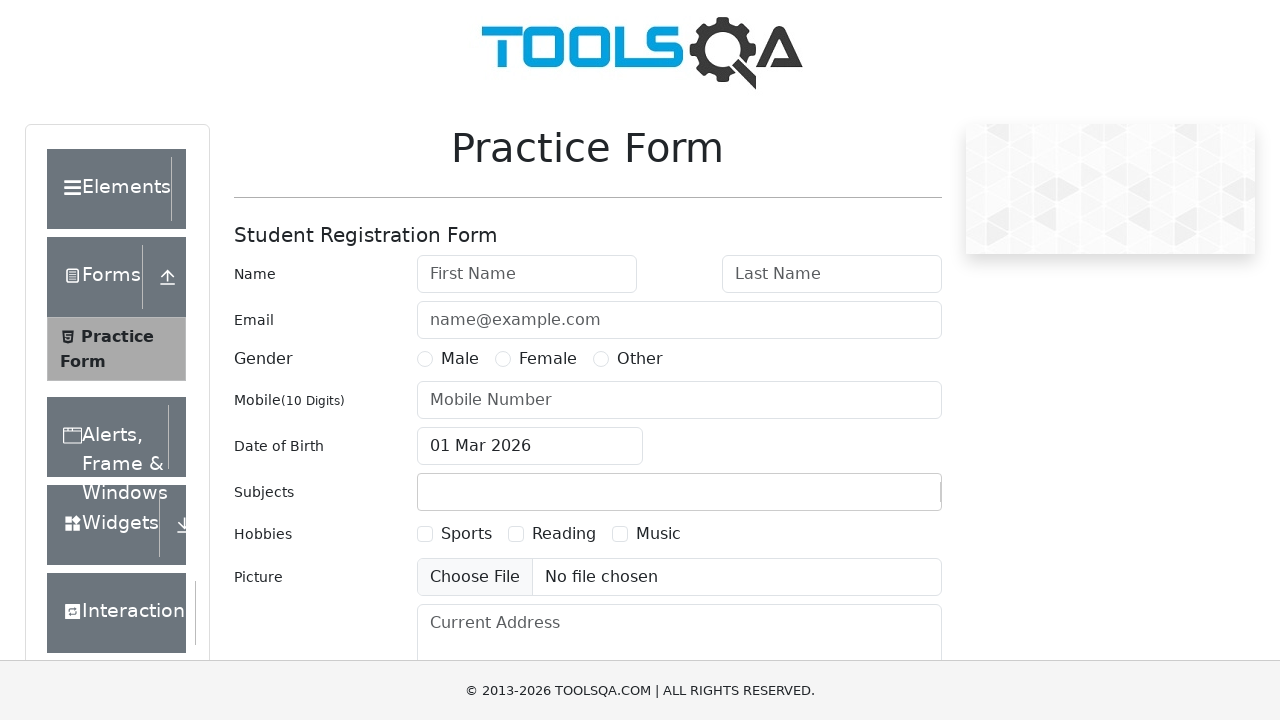

Registration form loaded and first name field is visible
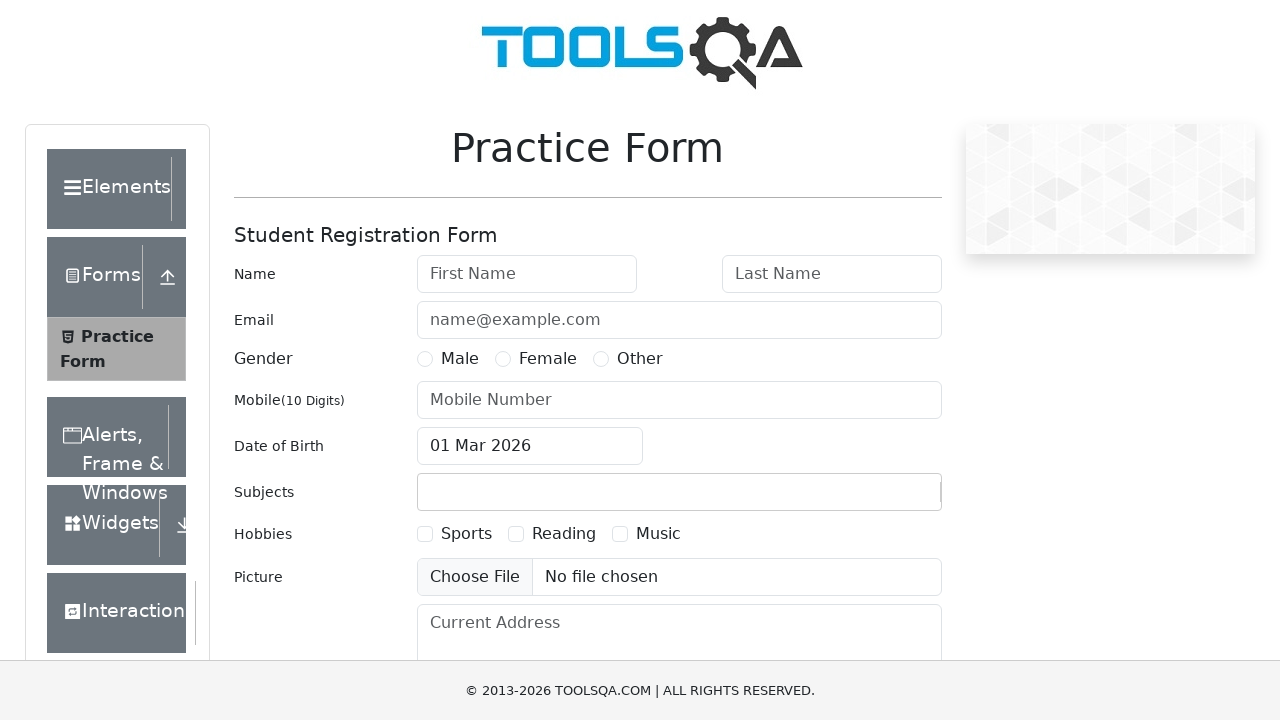

Filled first name field with 'Válcler' on #firstName
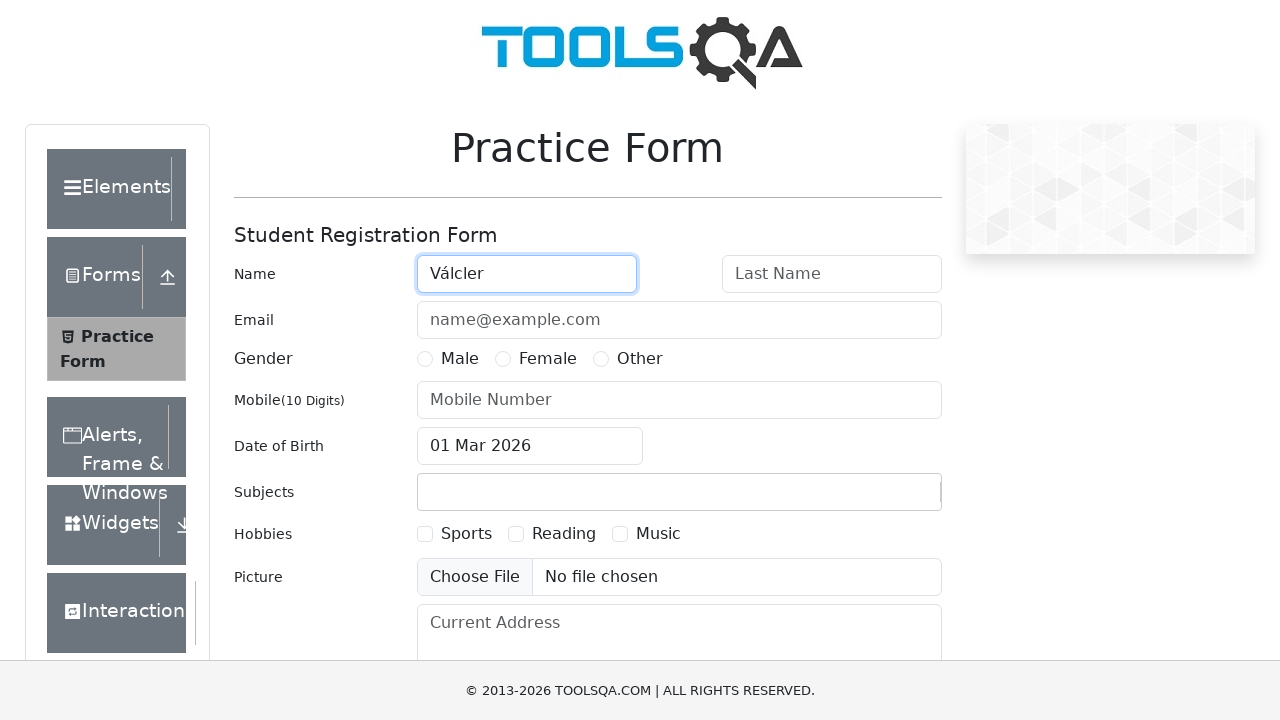

Filled last name field with 'Manoel' on #lastName
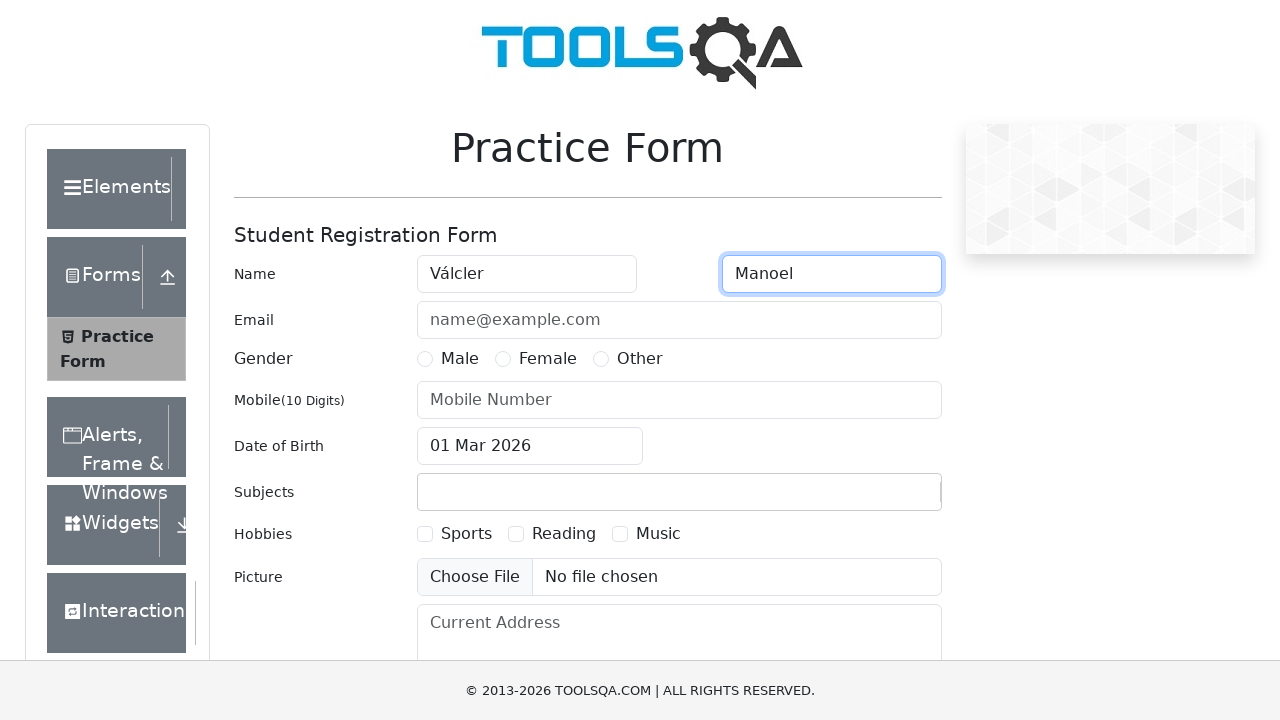

Selected 'Male' gender option at (460, 359) on label:text("Male")
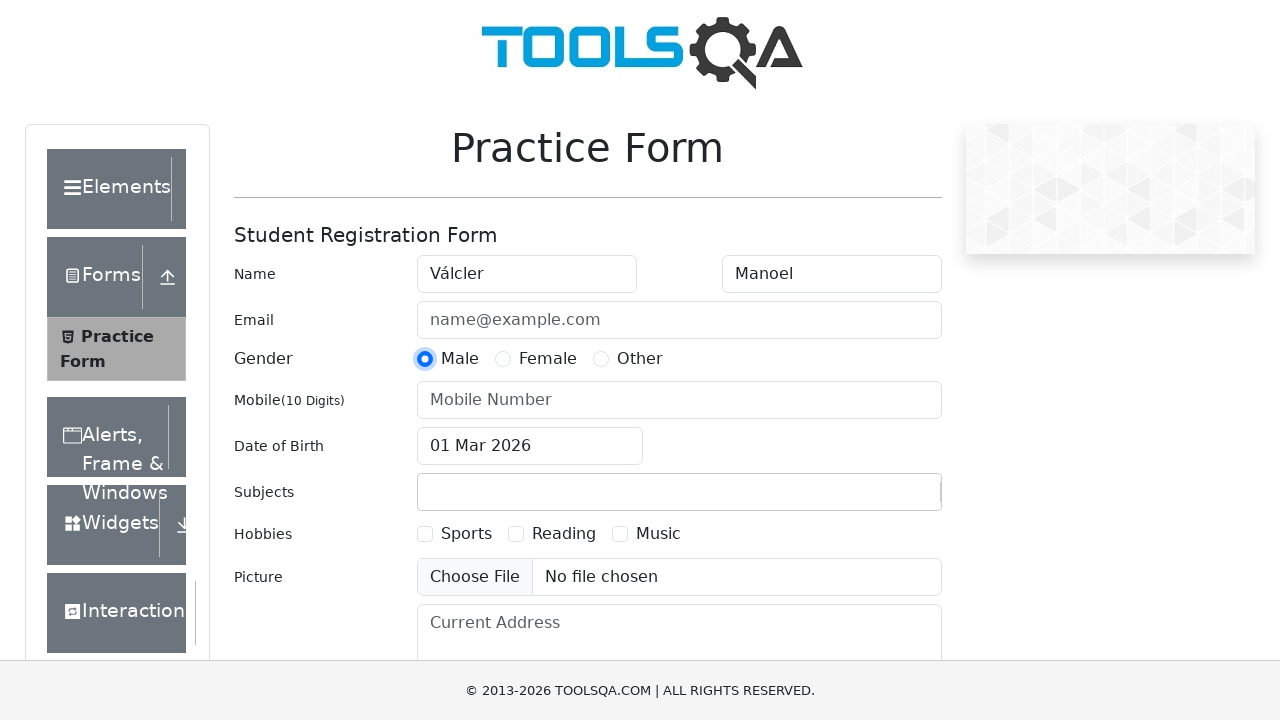

Filled phone number field with '5585986321' on #userNumber
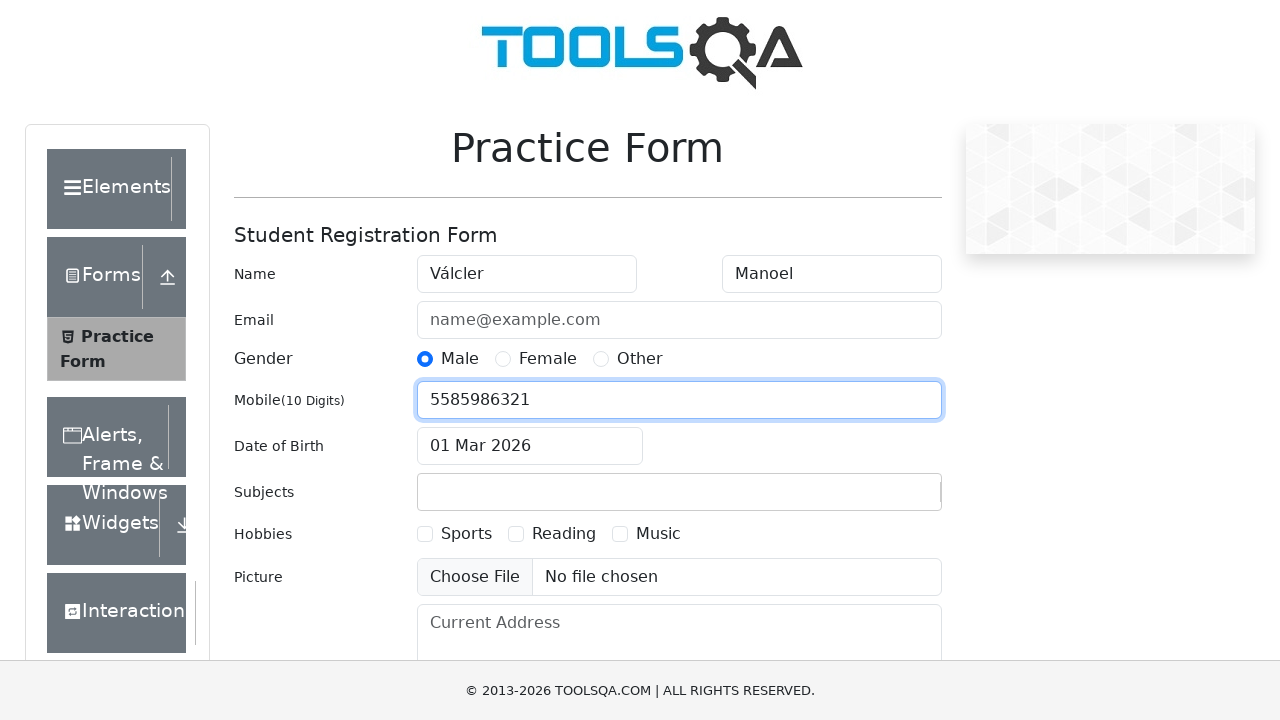

Clicked Submit button to submit the registration form at (885, 499) on #submit
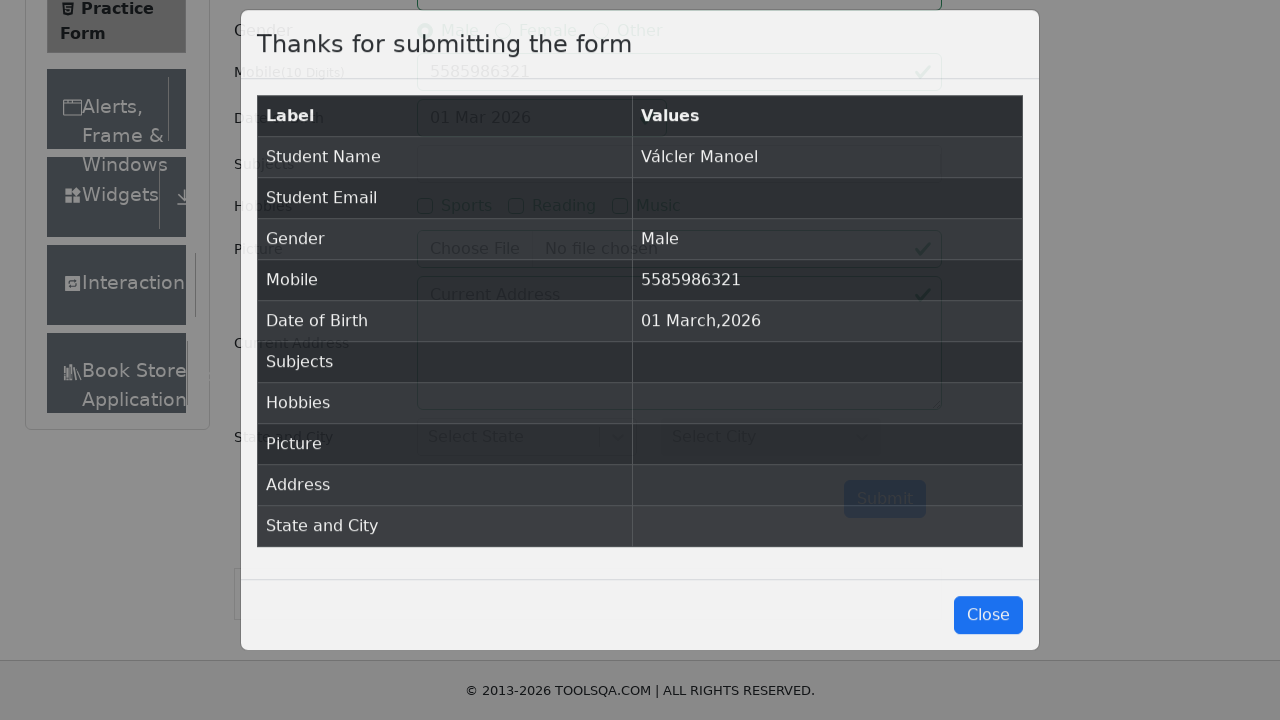

Success modal appeared and is visible
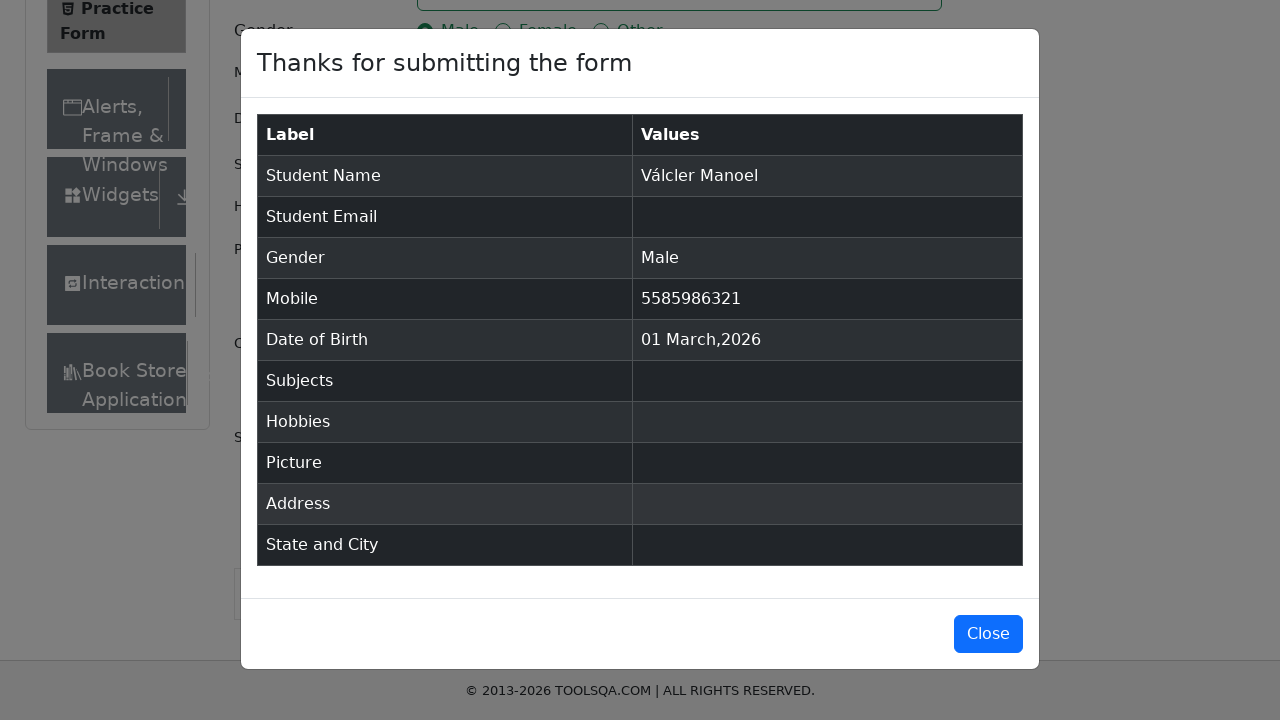

Verified modal title is 'Thanks for submitting the form'
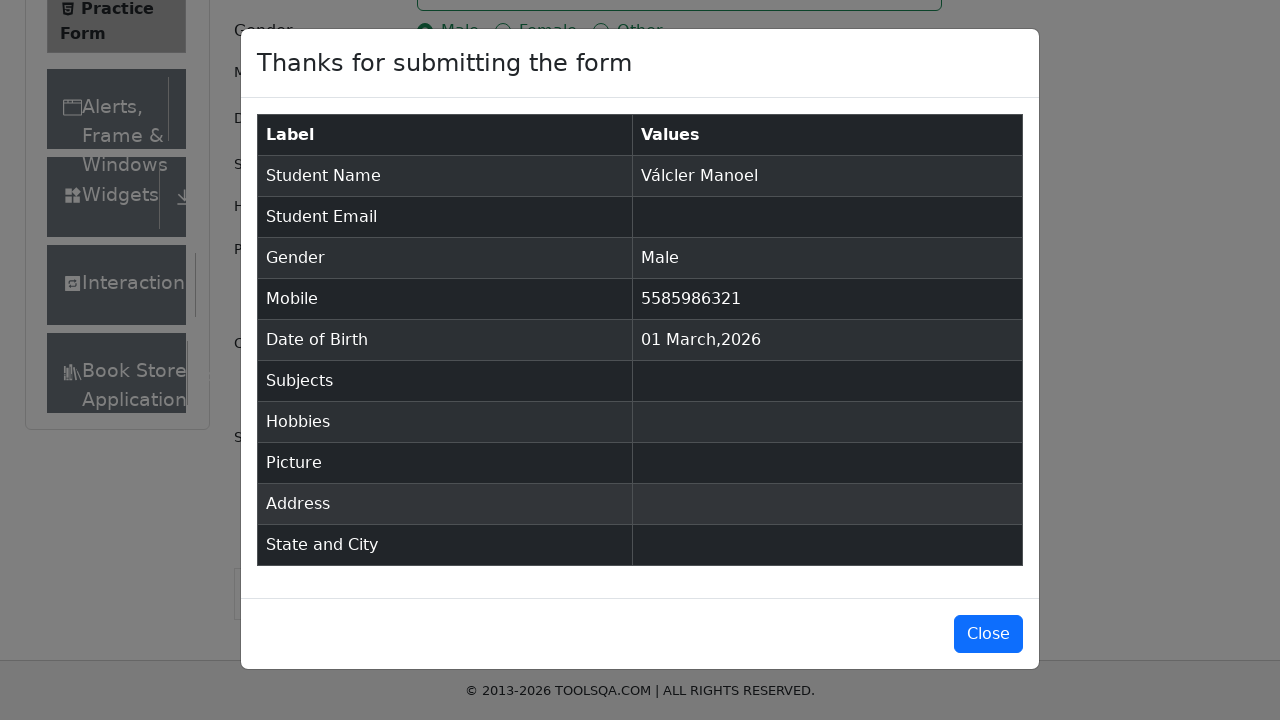

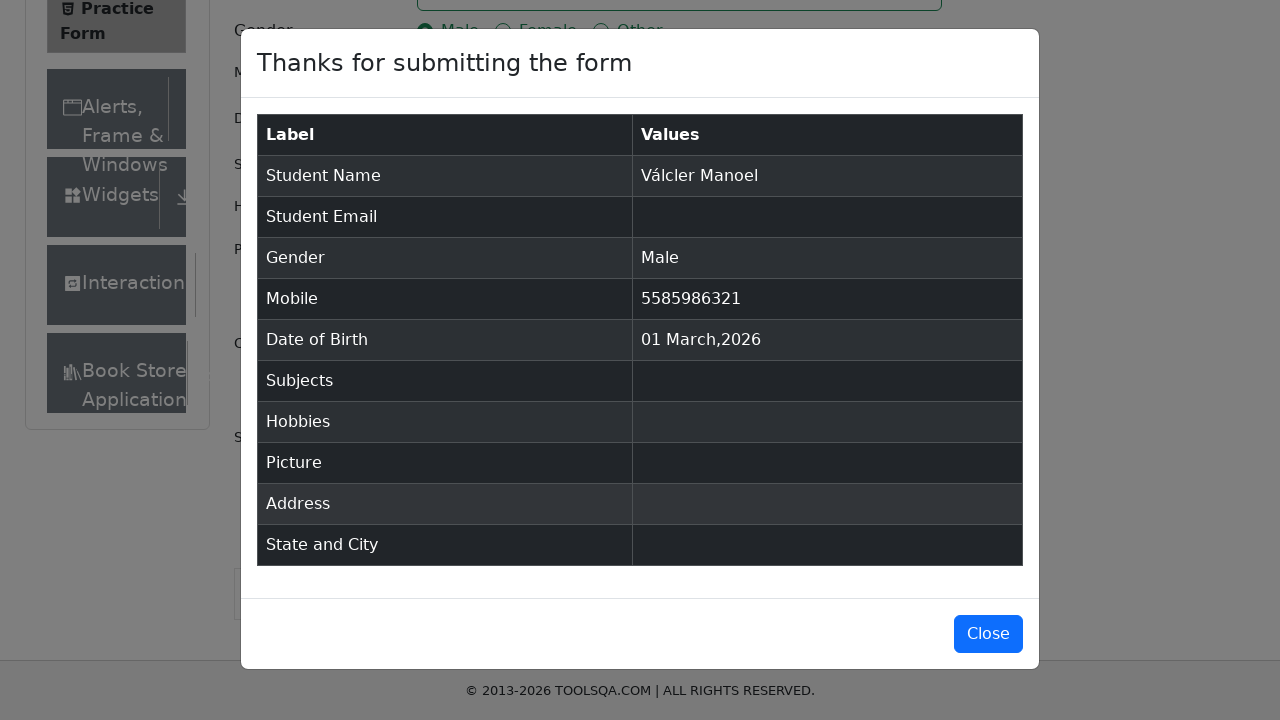